Tests radio button interaction by iterating through all radio buttons in a group and clicking each one to verify they can be selected.

Starting URL: http://echoecho.com/htmlforms10.htm

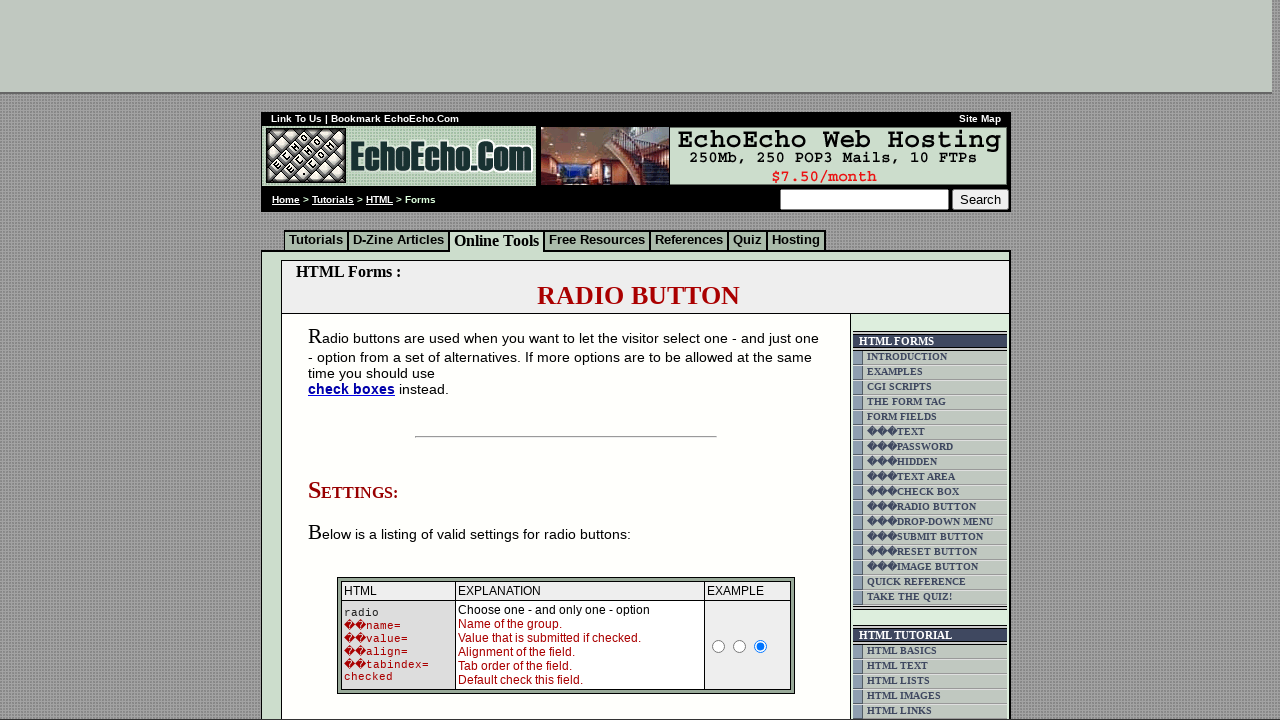

Waited for radio button group to be available
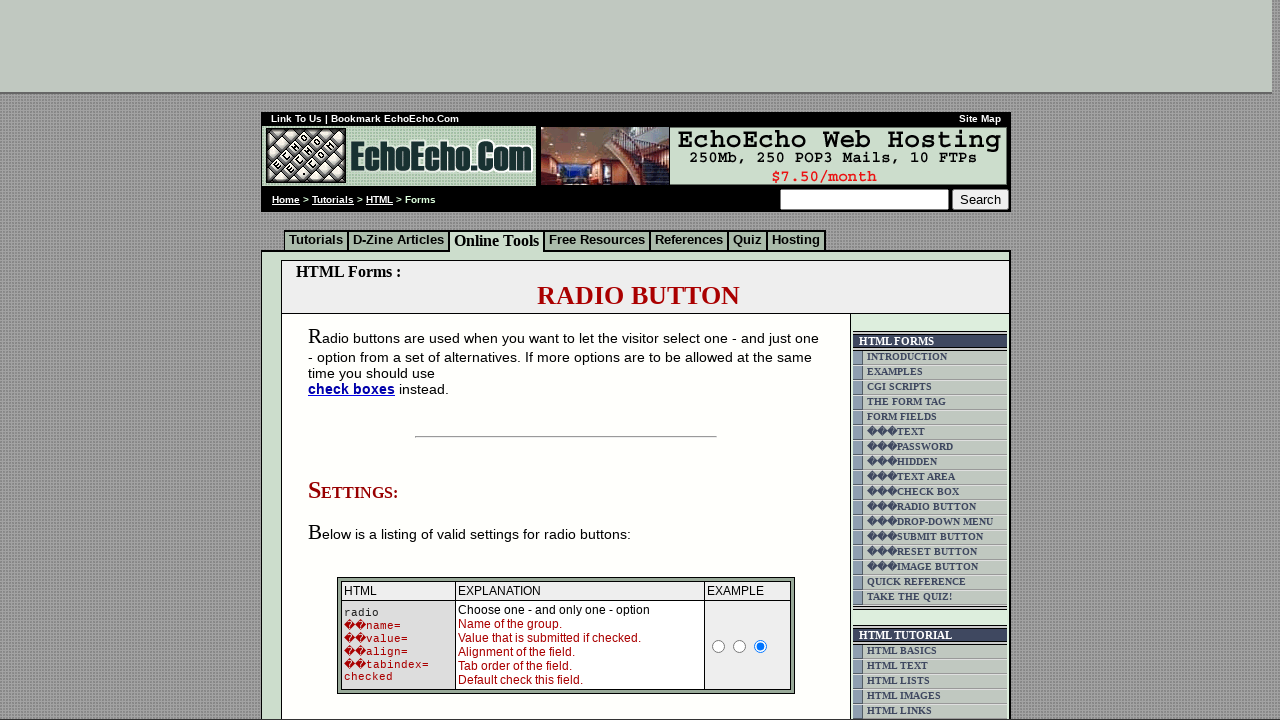

Located all radio buttons in group1
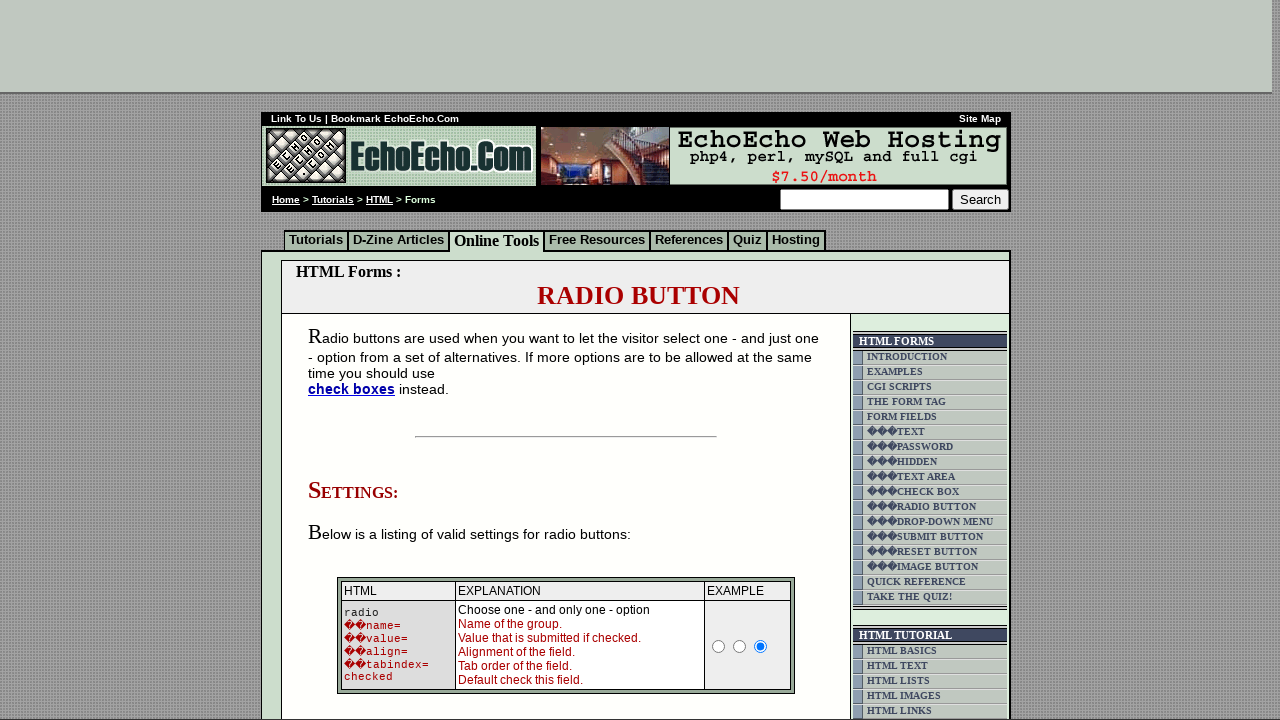

Found 3 radio buttons in the group
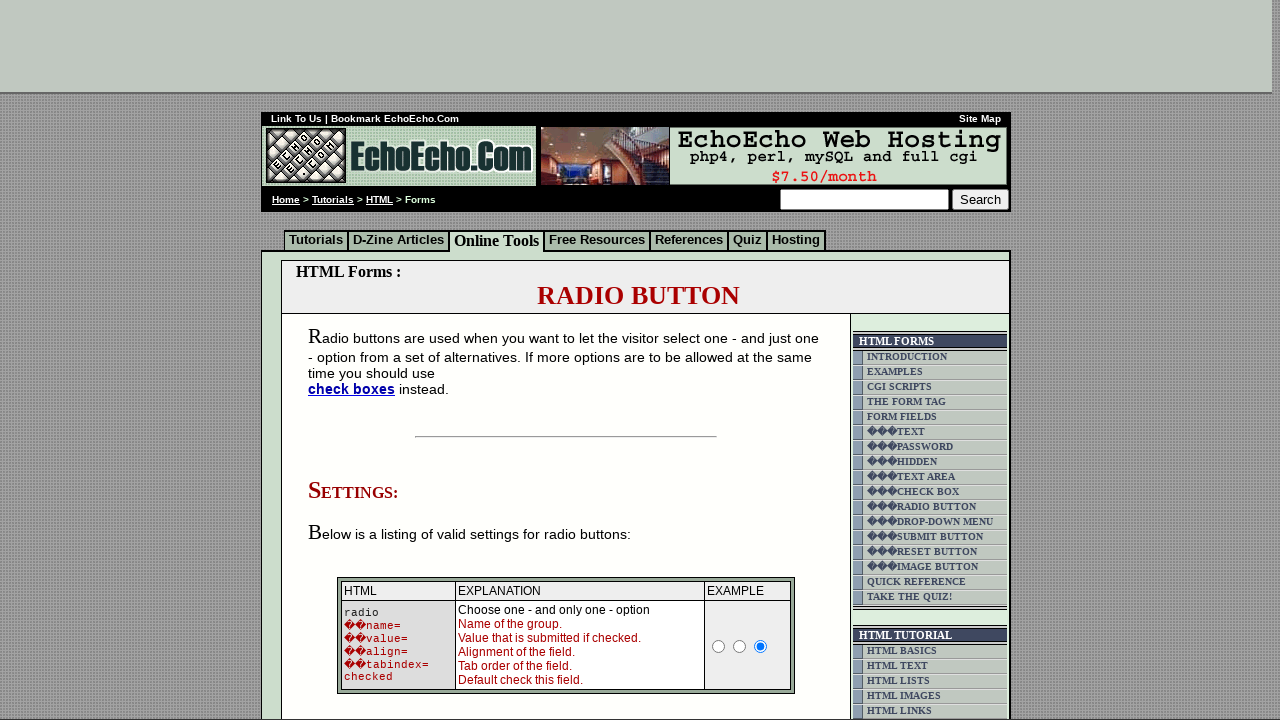

Clicked radio button 1 of 3 at (356, 360) on input[name='group1'] >> nth=0
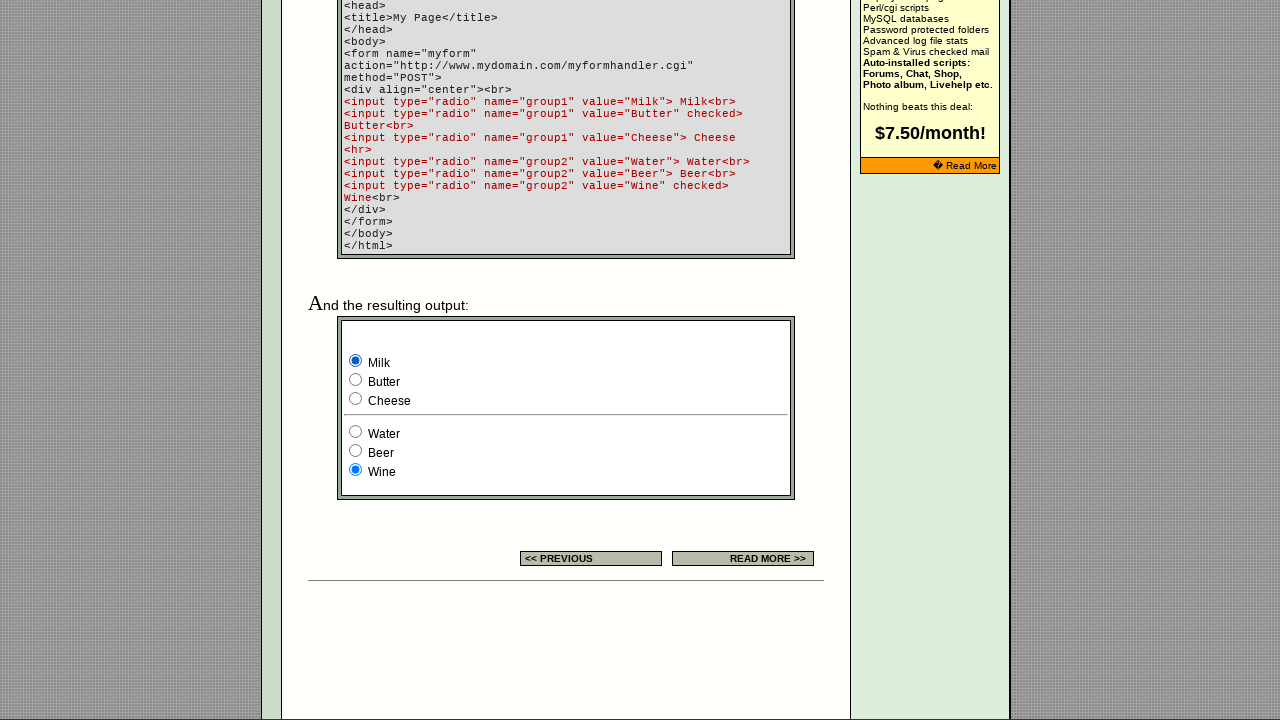

Verified radio button 1 is checked: True
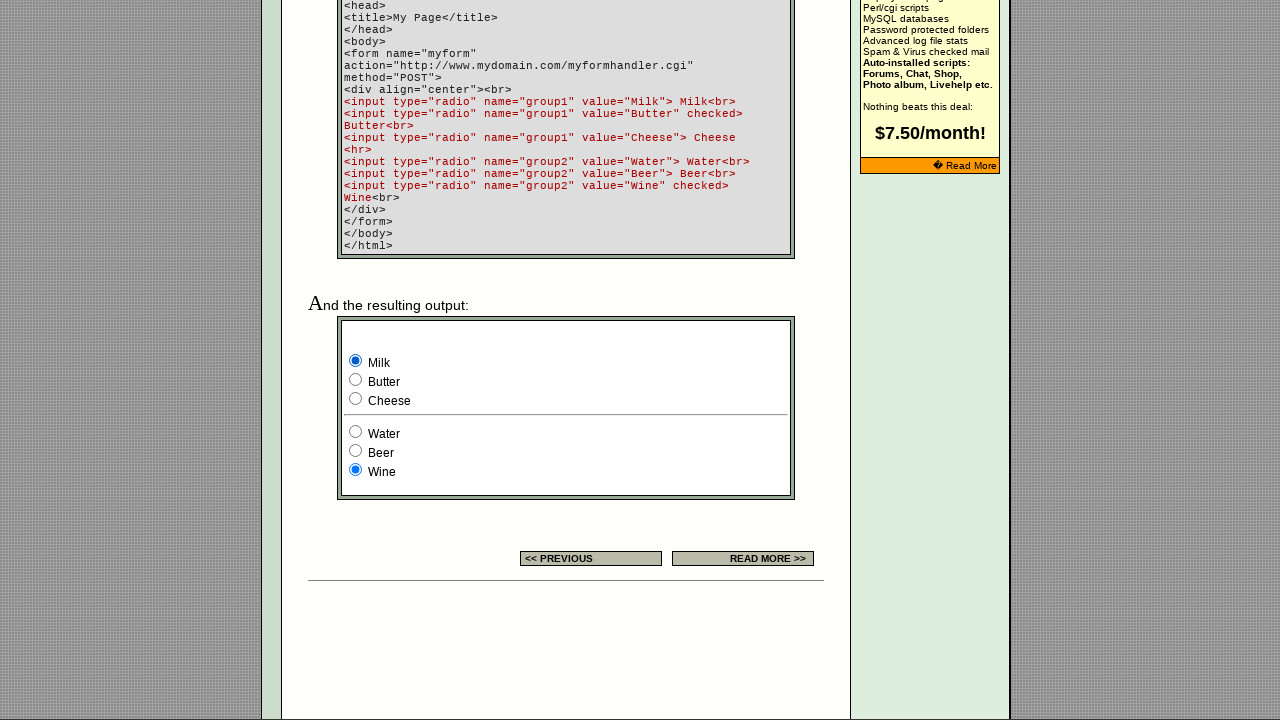

Clicked radio button 2 of 3 at (356, 380) on input[name='group1'] >> nth=1
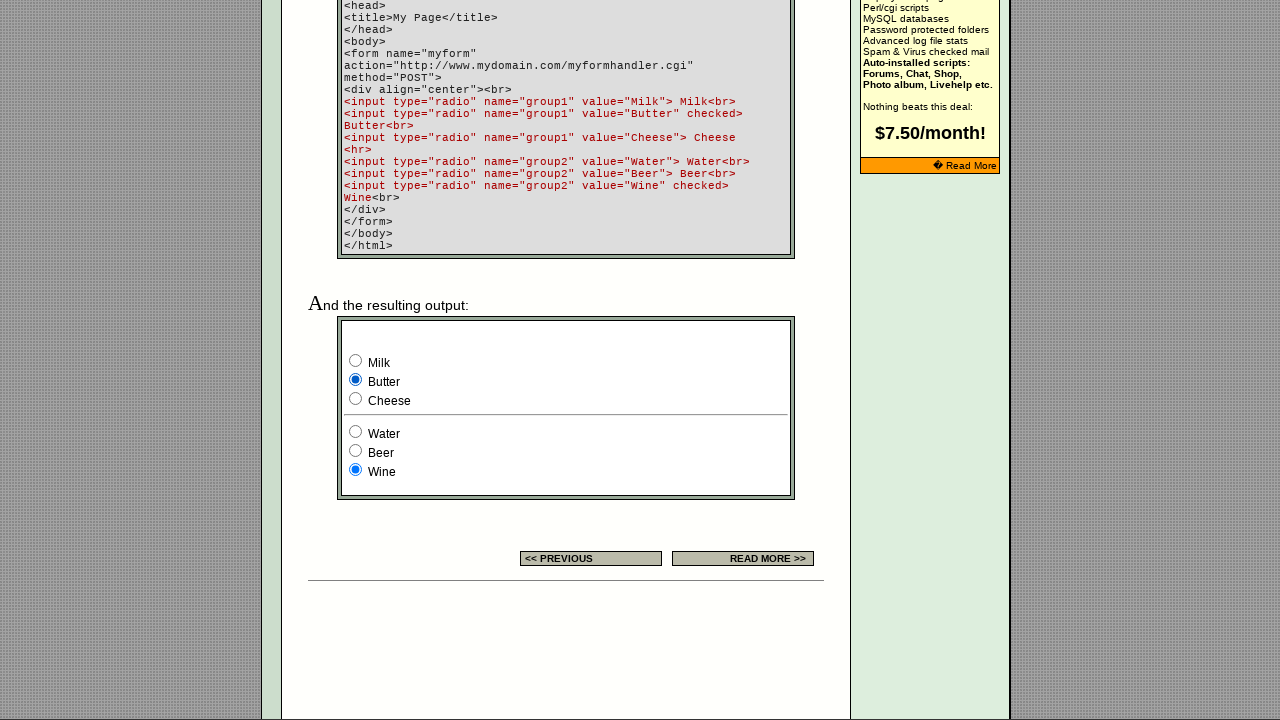

Verified radio button 2 is checked: True
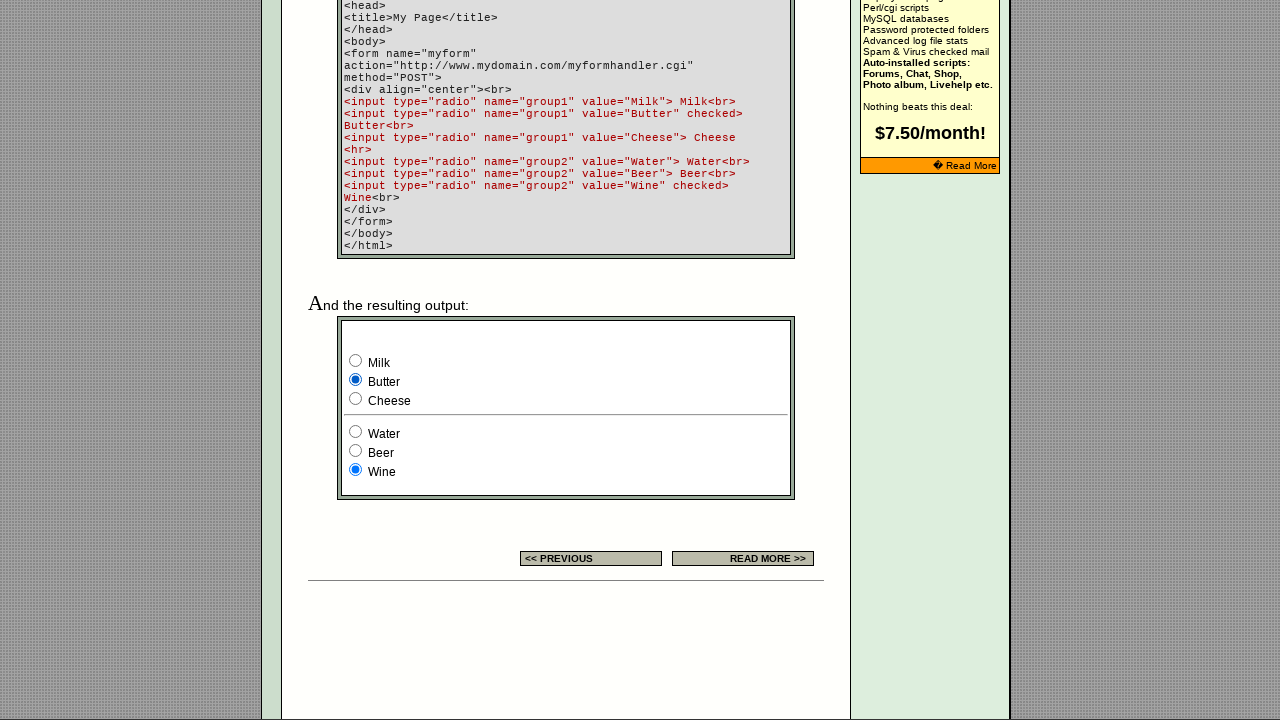

Clicked radio button 3 of 3 at (356, 398) on input[name='group1'] >> nth=2
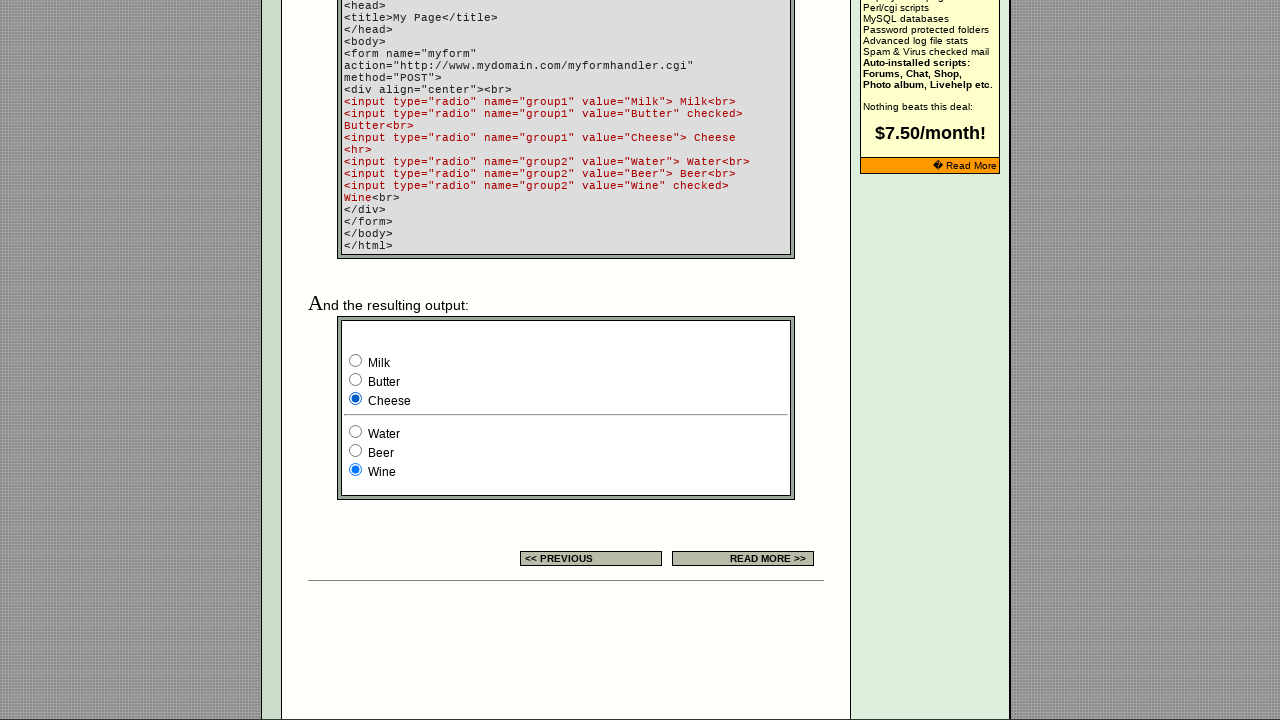

Verified radio button 3 is checked: True
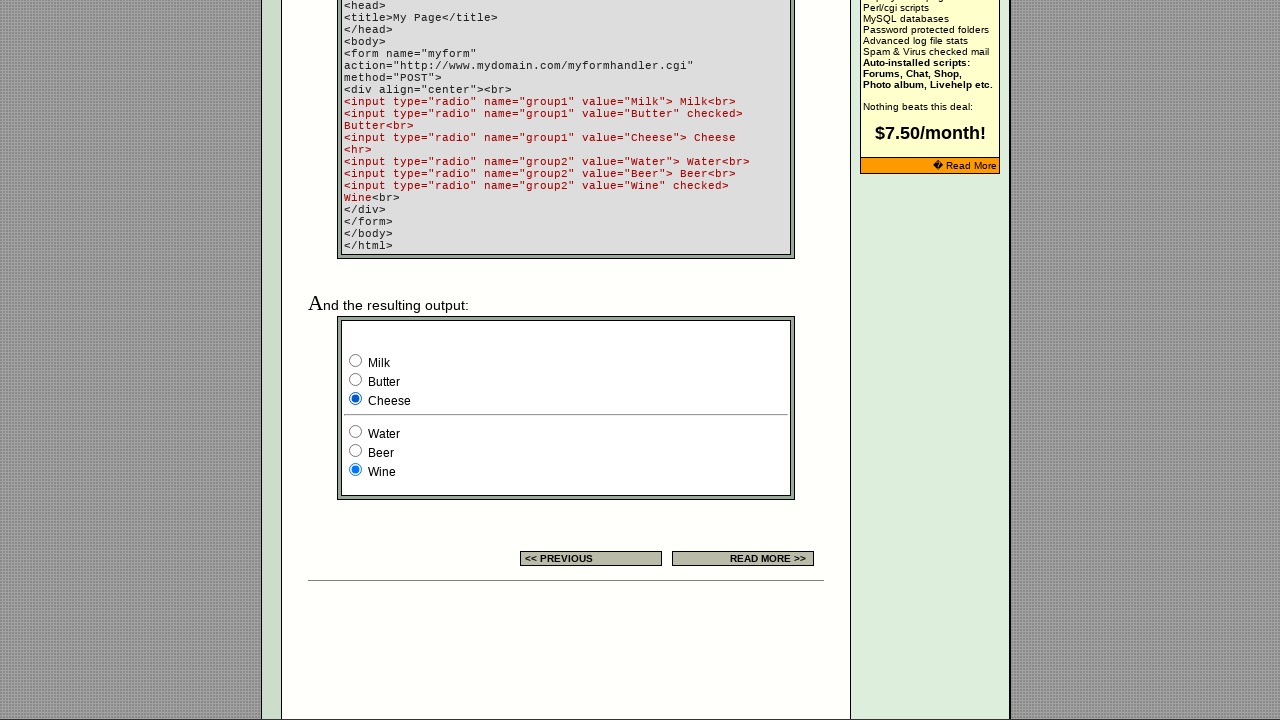

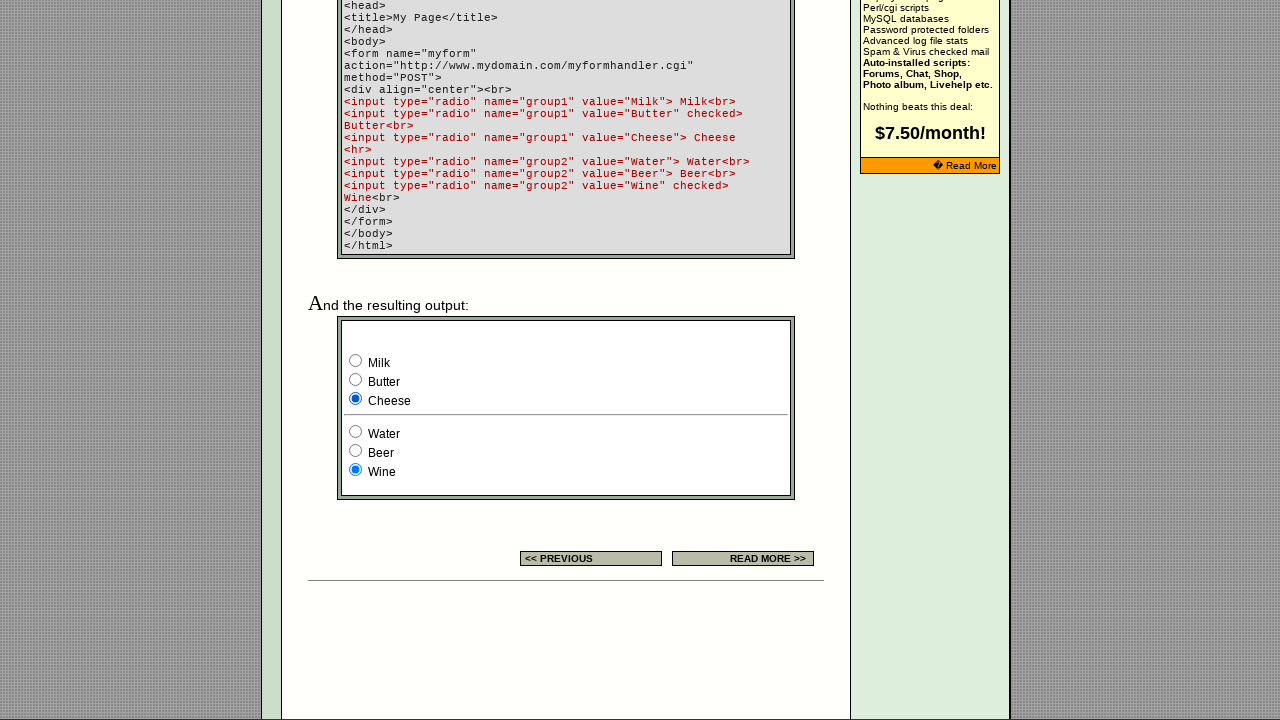